Tests form validation by filling out a data types form with various personal information fields (leaving zip-code empty) and submitting it to verify the form submission works correctly.

Starting URL: https://bonigarcia.dev/selenium-webdriver-java/data-types.html

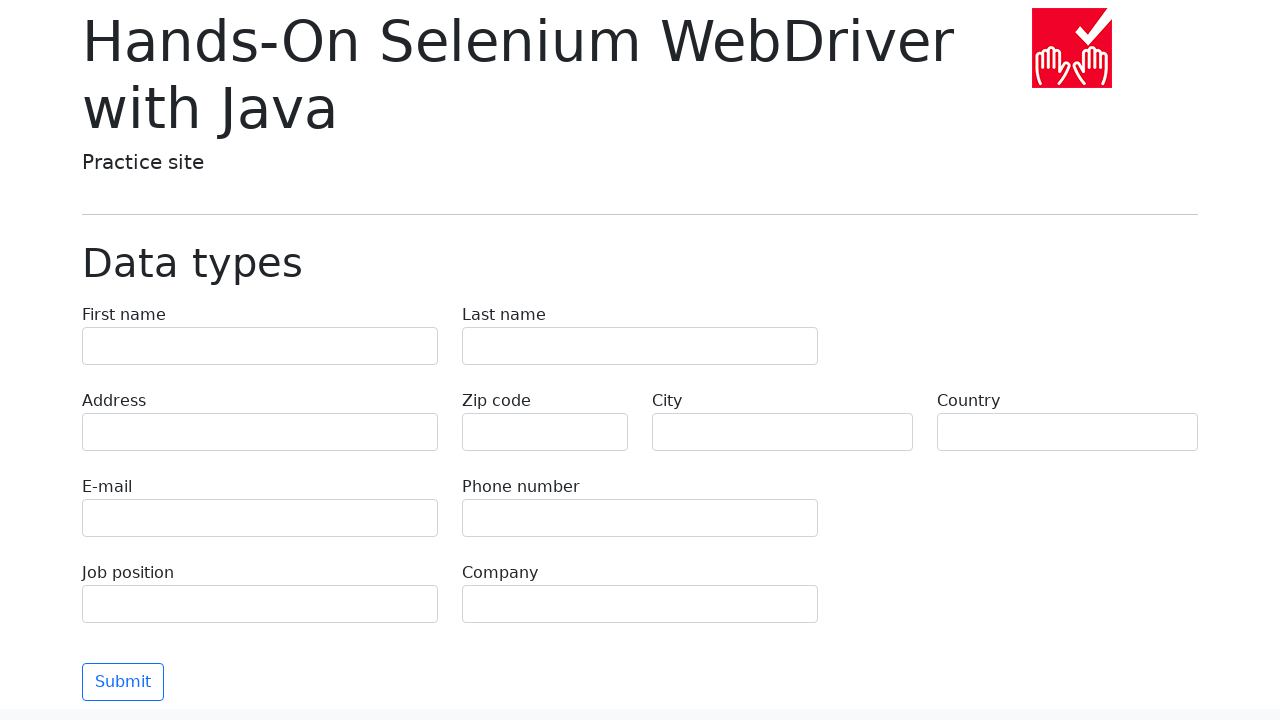

Form loaded successfully
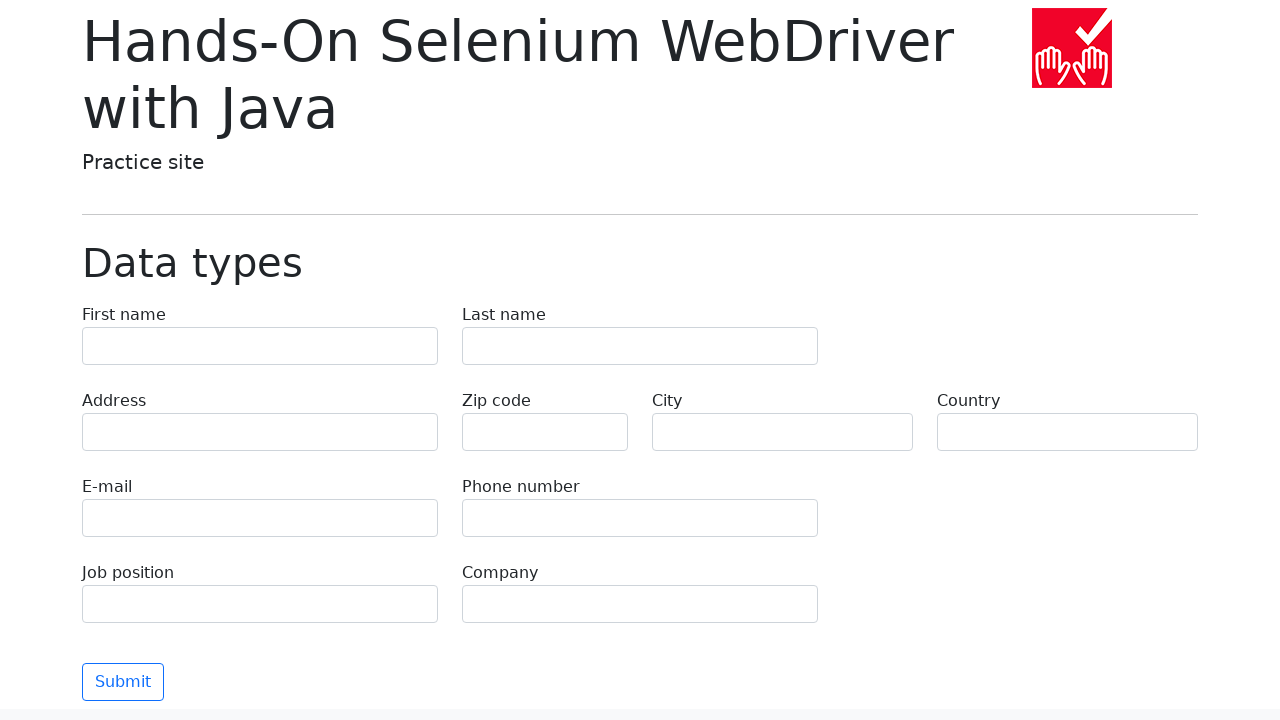

Filled first name field with 'Иван' on input[name='first-name']
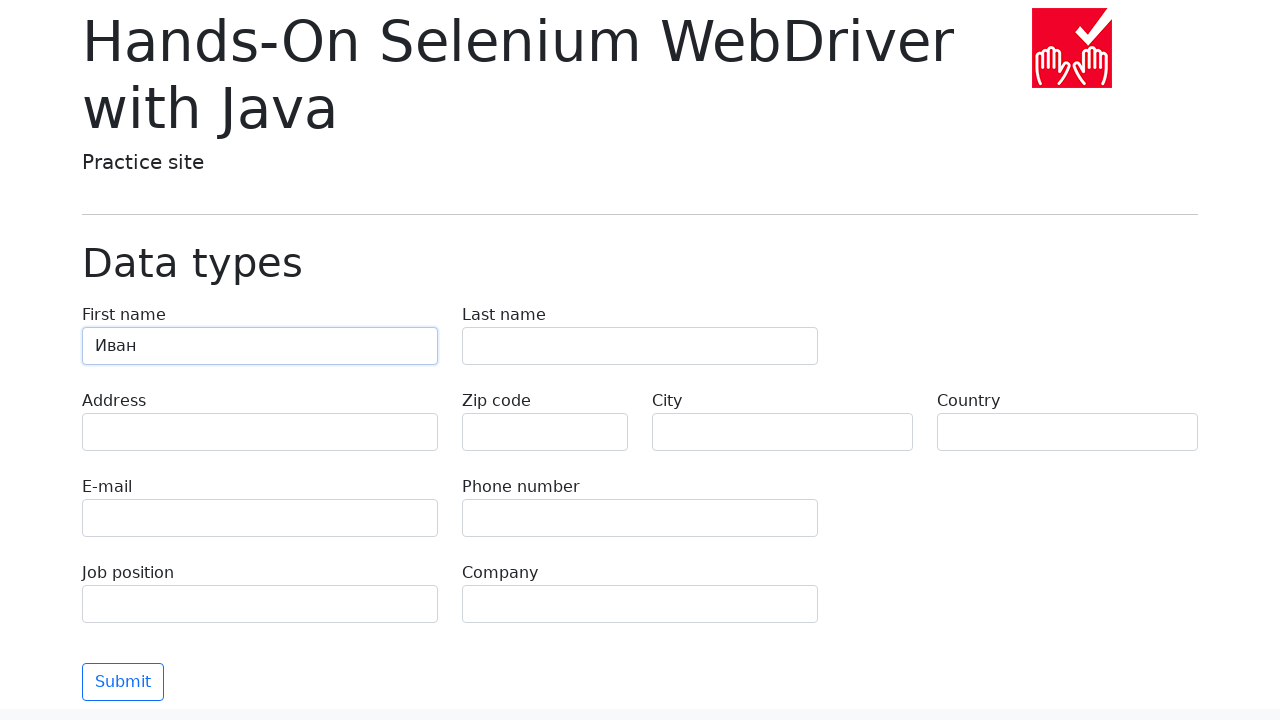

Filled last name field with 'Петров' on input[name='last-name']
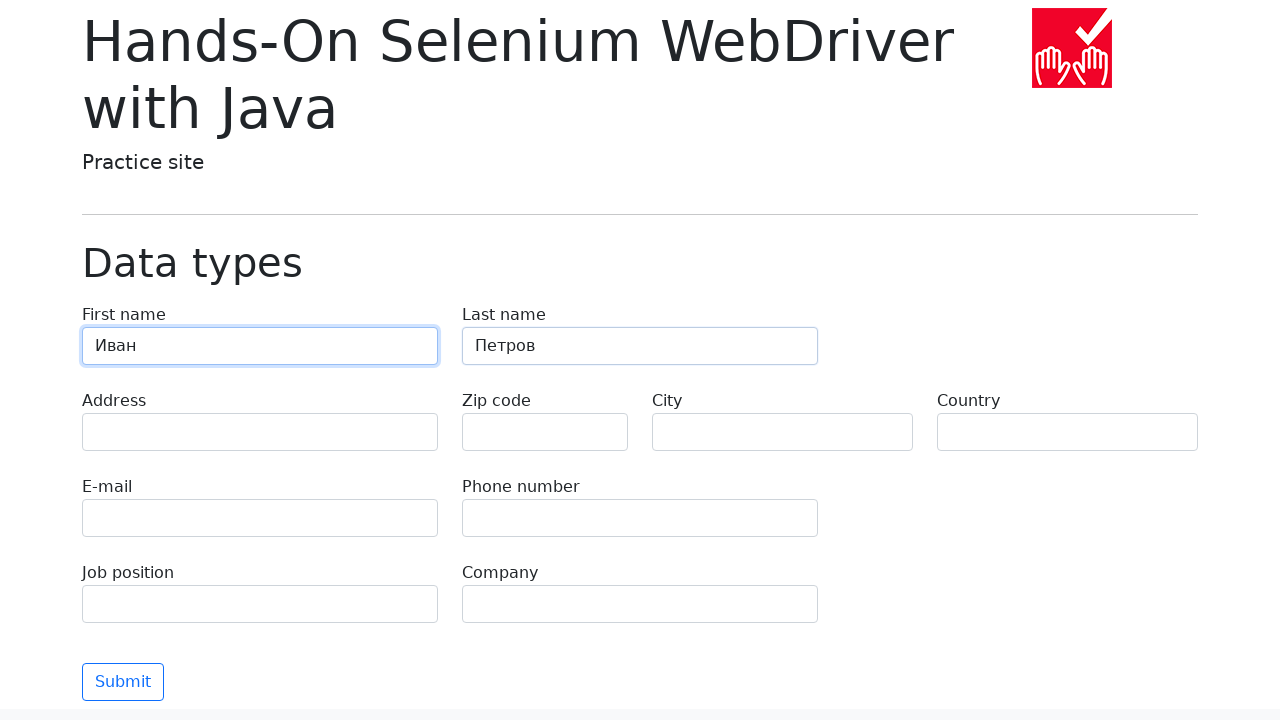

Filled address field with 'Ленина, 55-3' on input[name='address']
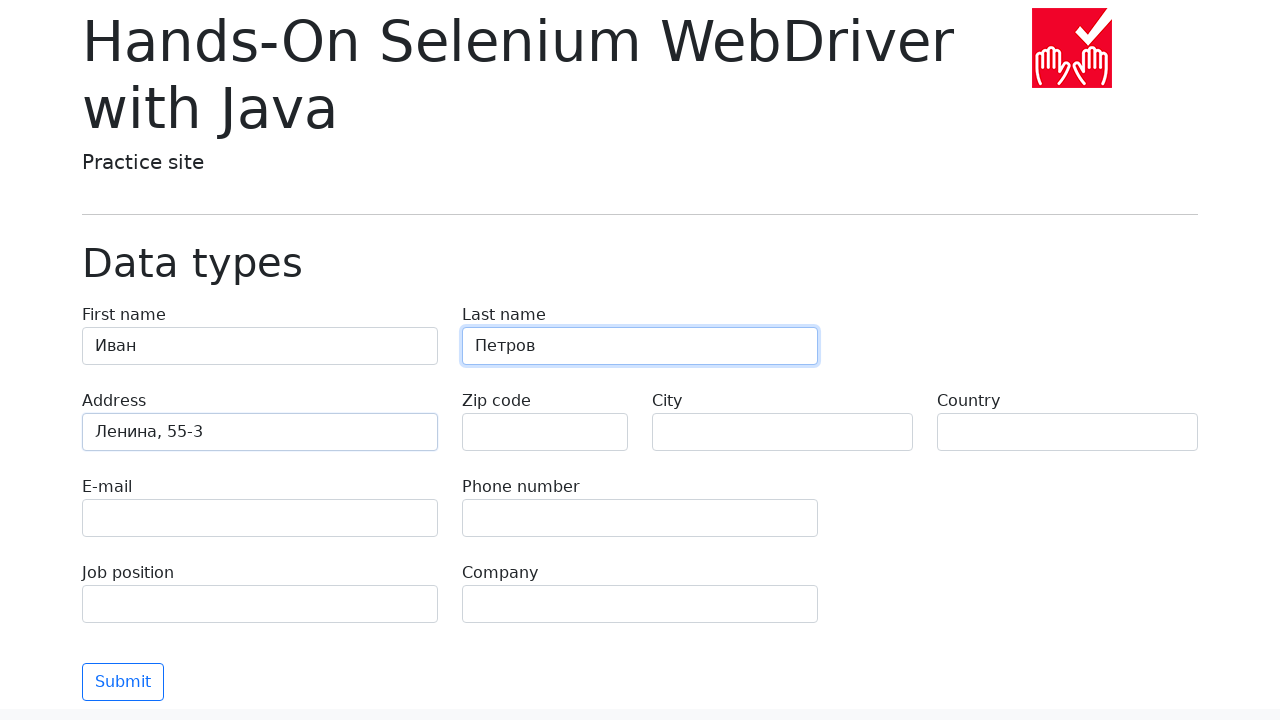

Filled email field with 'test@skypro.com' on input[name='e-mail']
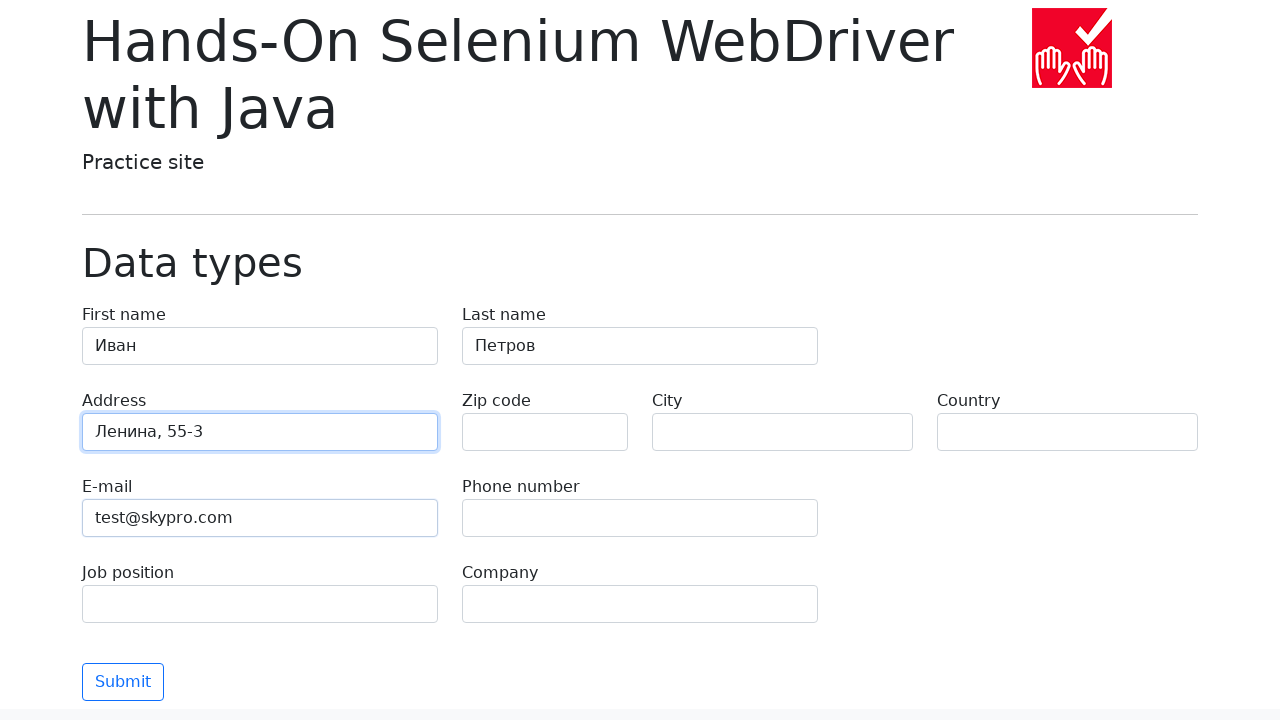

Filled phone field with '+7985899998787' on input[name='phone']
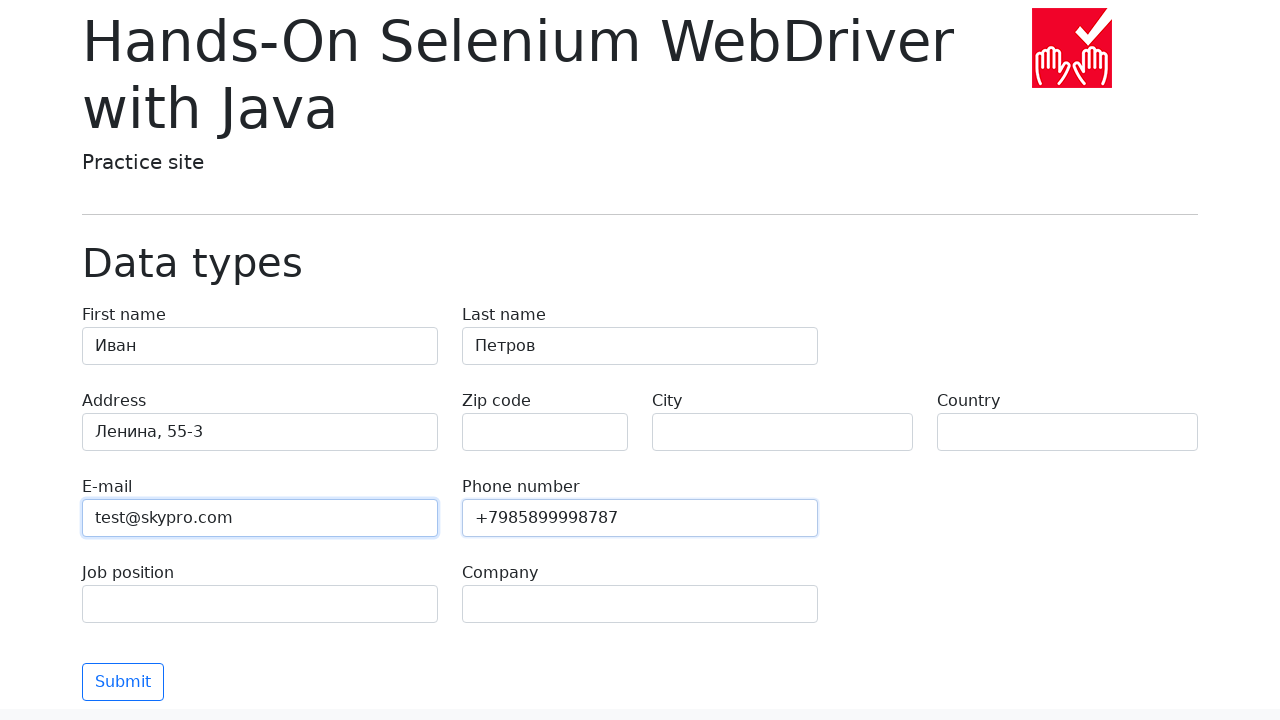

Cleared zip-code field (left empty) on input[name='zip-code']
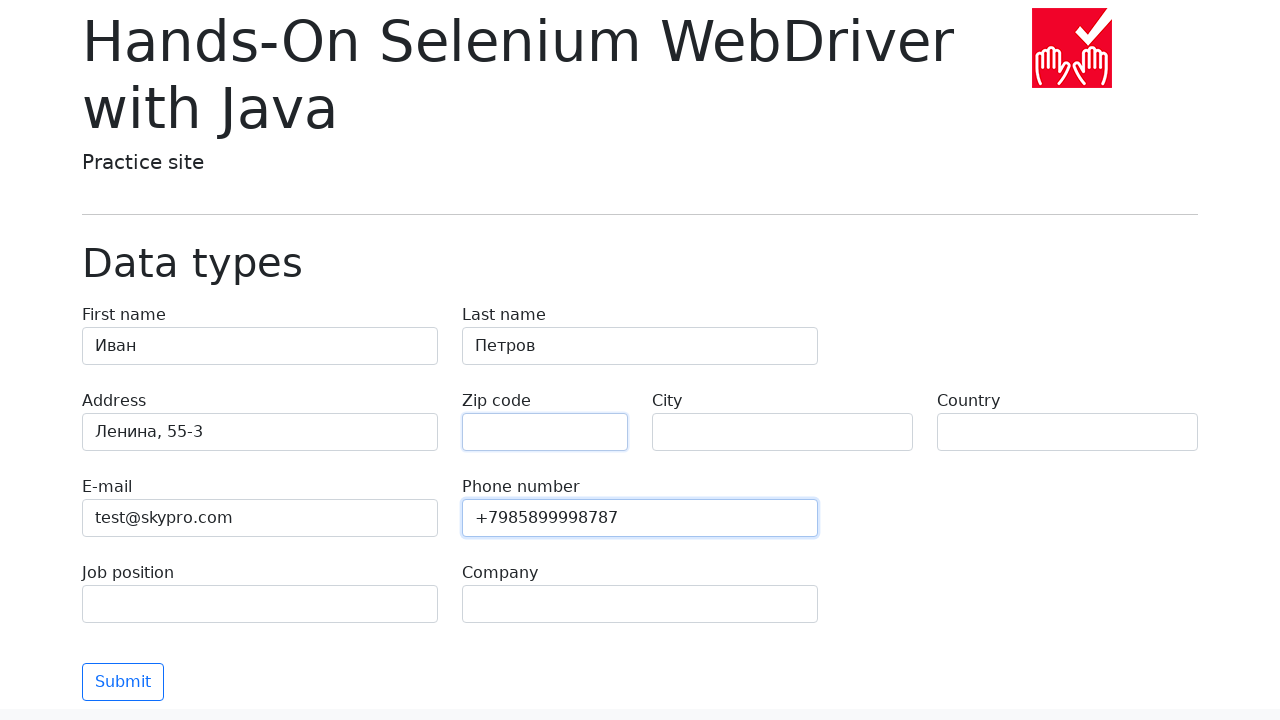

Filled city field with 'Москва' on input[name='city']
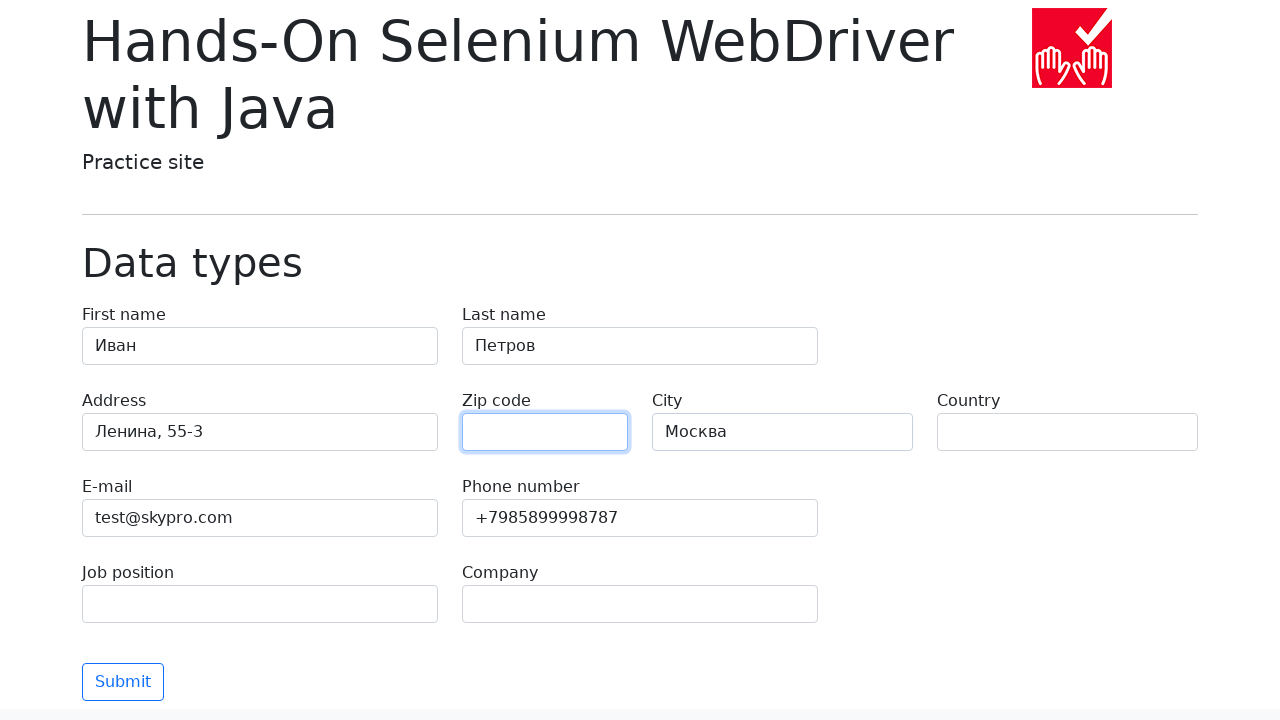

Filled country field with 'Россия' on input[name='country']
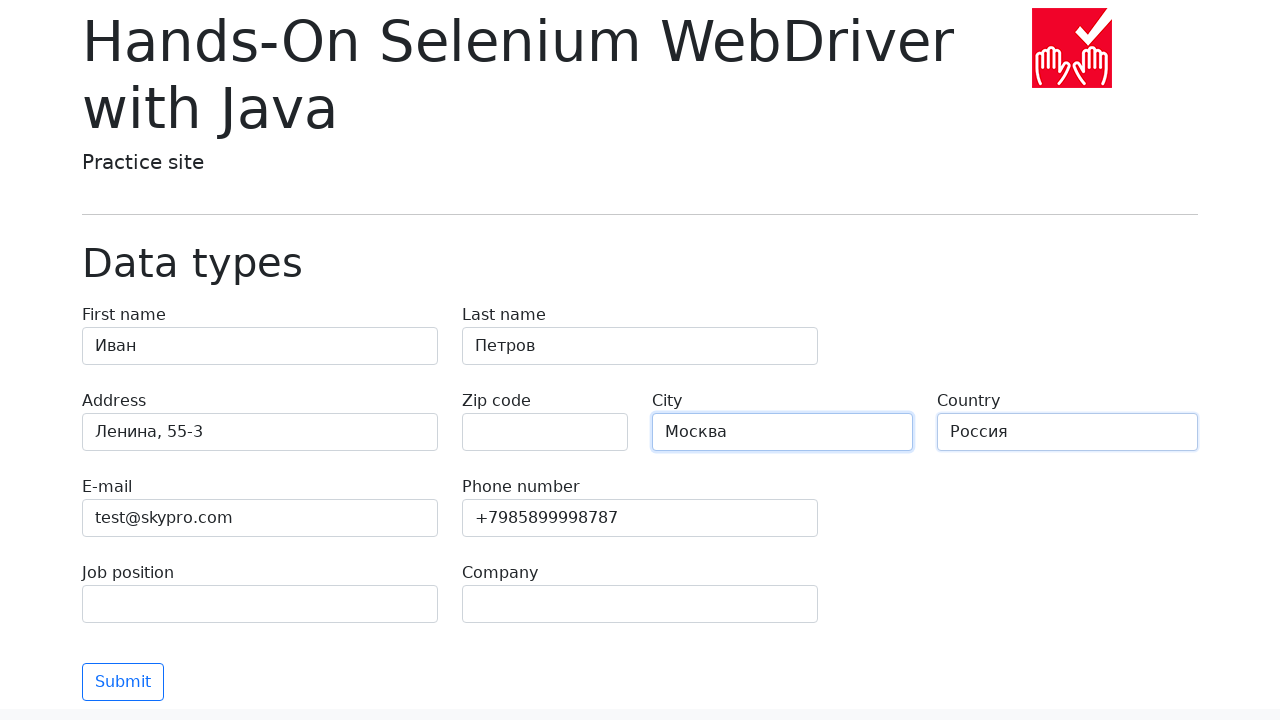

Filled job position field with 'QA' on input[name='job-position']
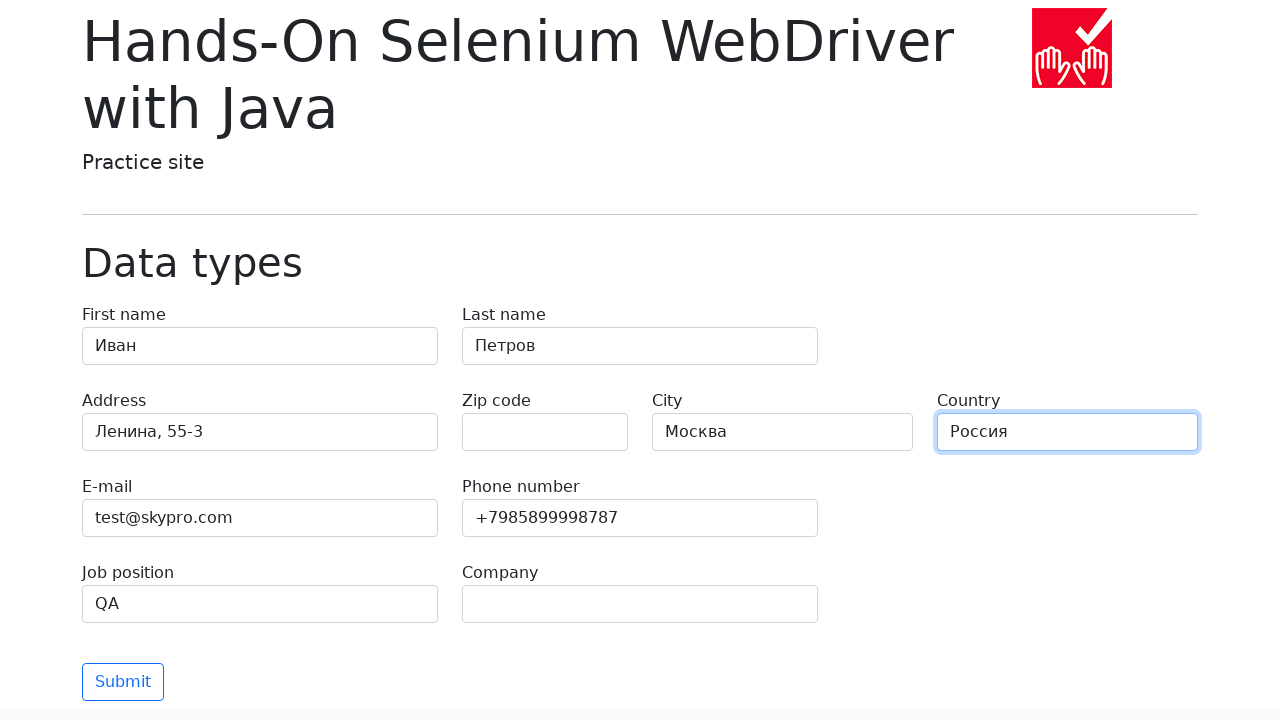

Filled company field with 'SkyPro' on input[name='company']
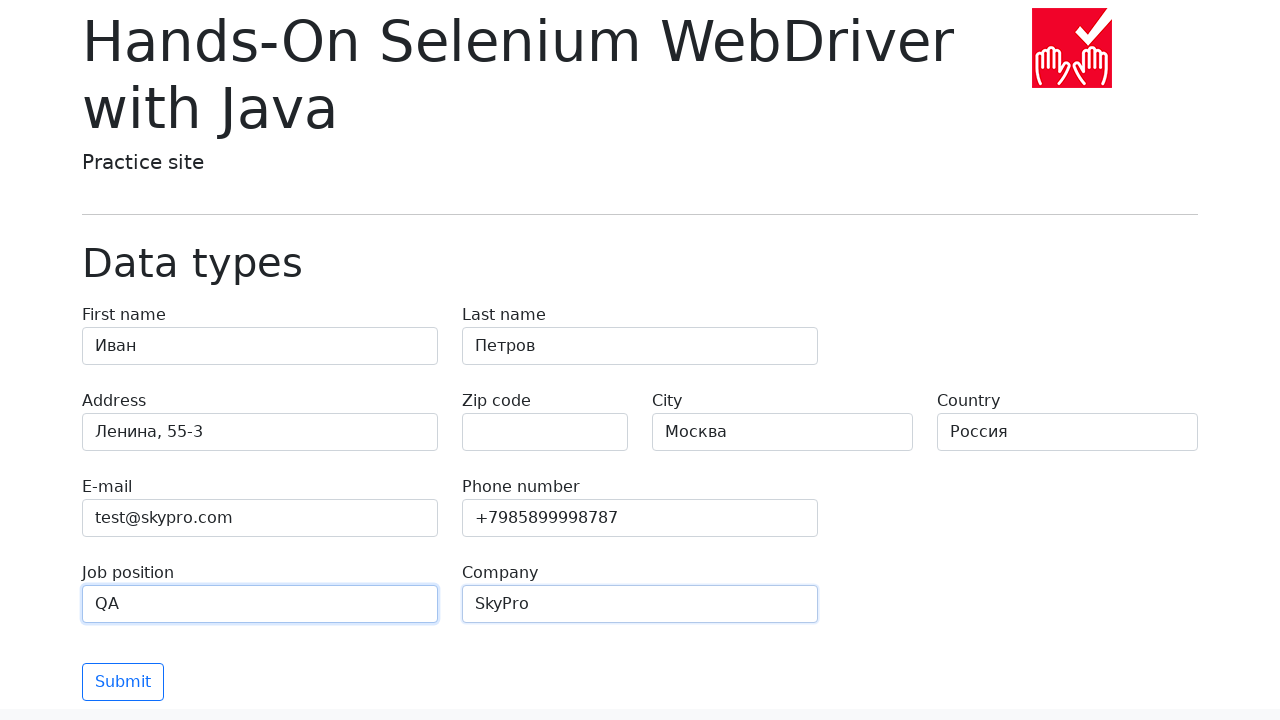

Clicked submit button to submit form at (123, 682) on button[type='submit']
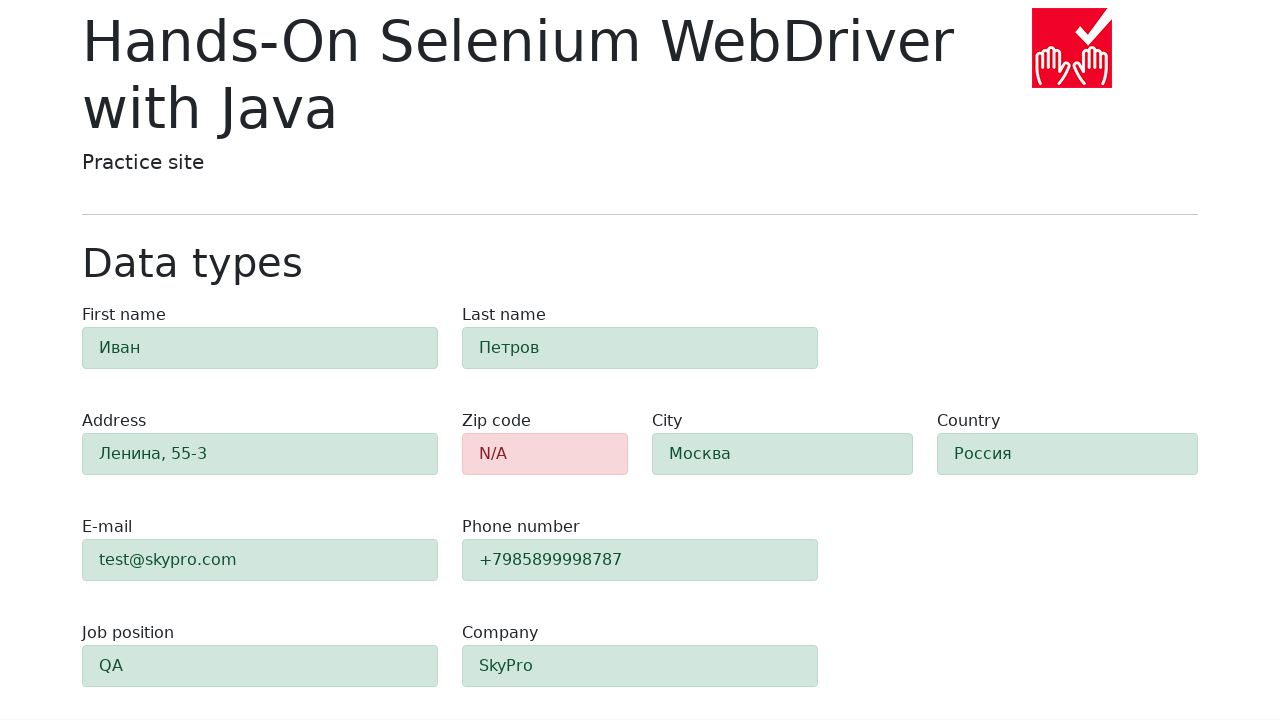

Form submitted successfully and redirected to confirmation page
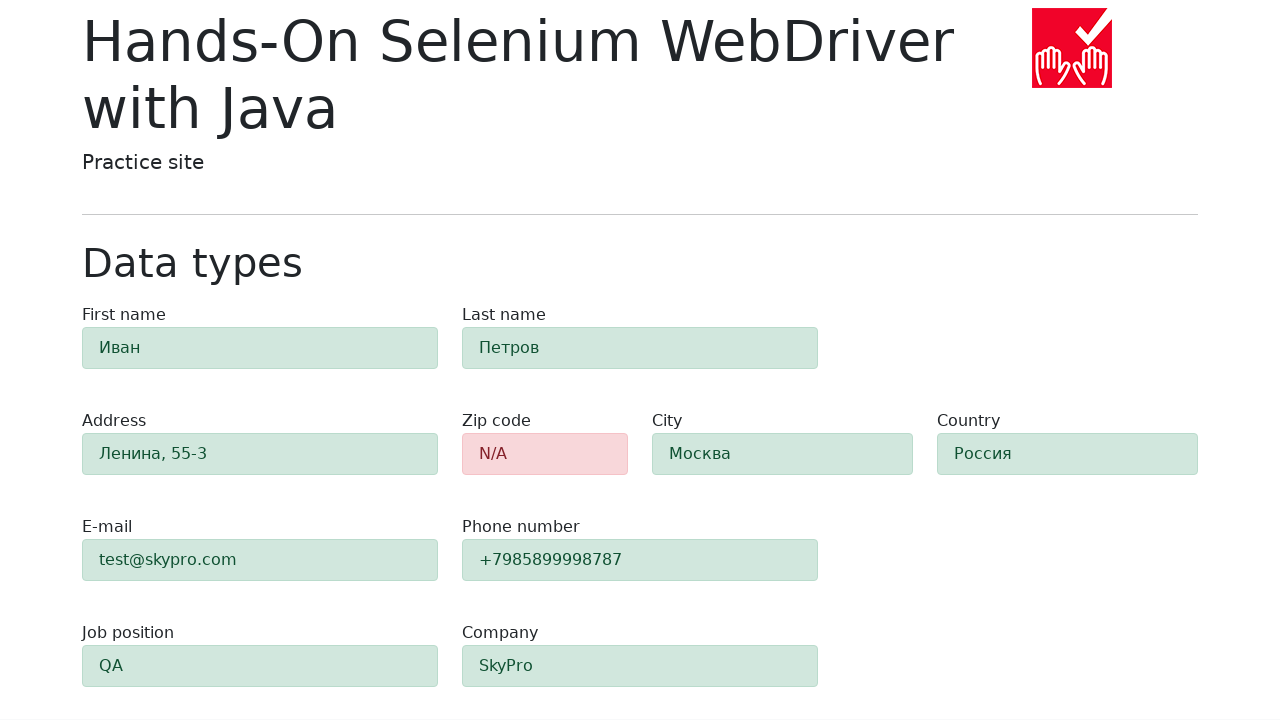

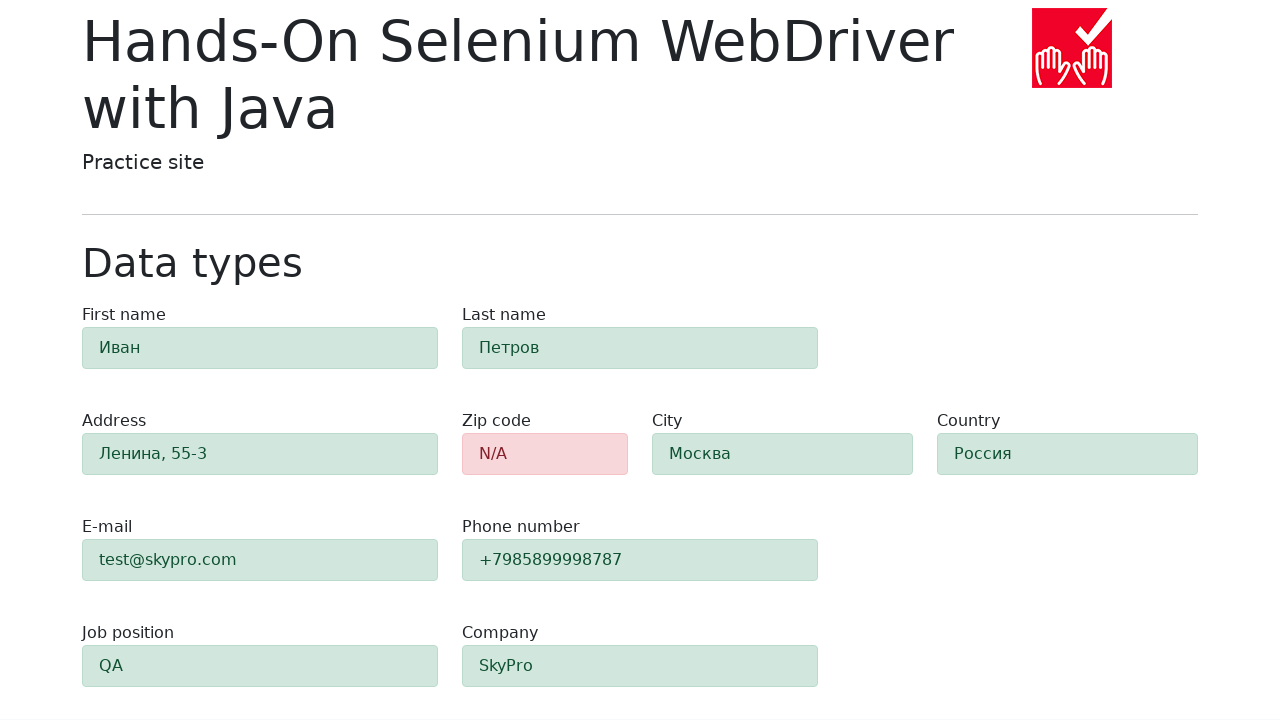